Navigates to the WebdriverIO homepage and verifies the page title contains "WebdriverIO"

Starting URL: https://webdriver.io

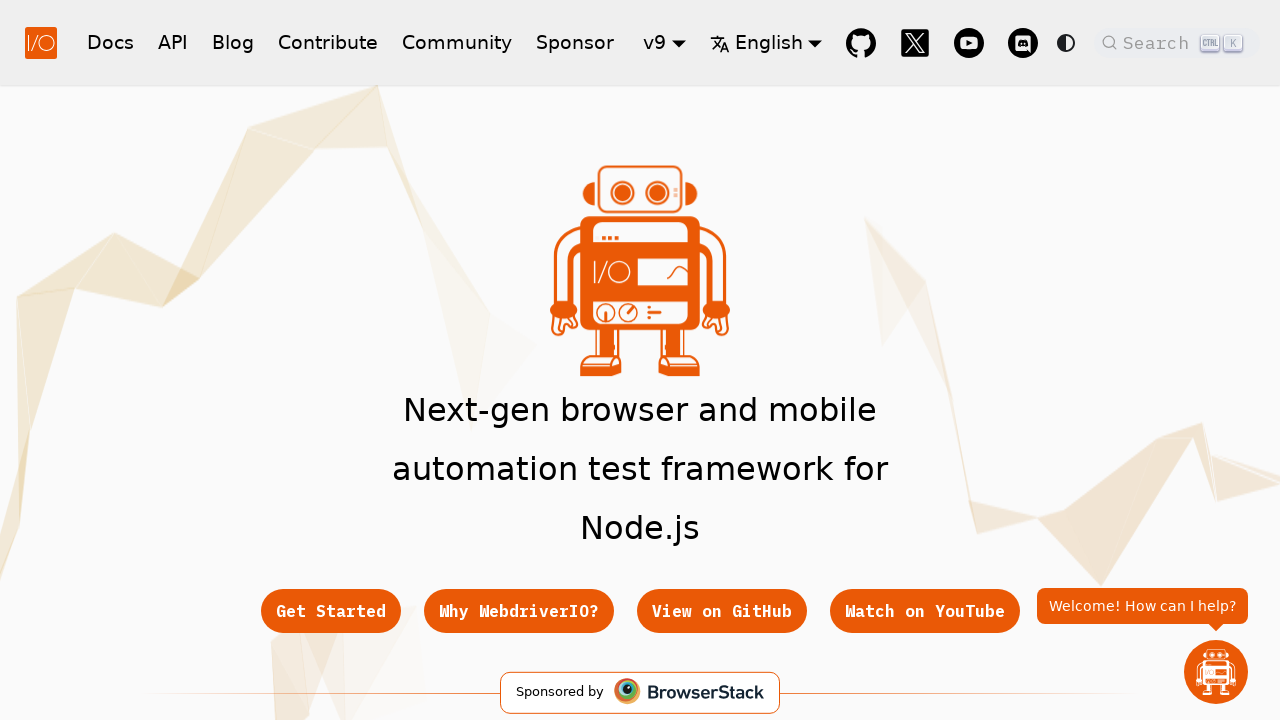

Waited for page to load with domcontentloaded state
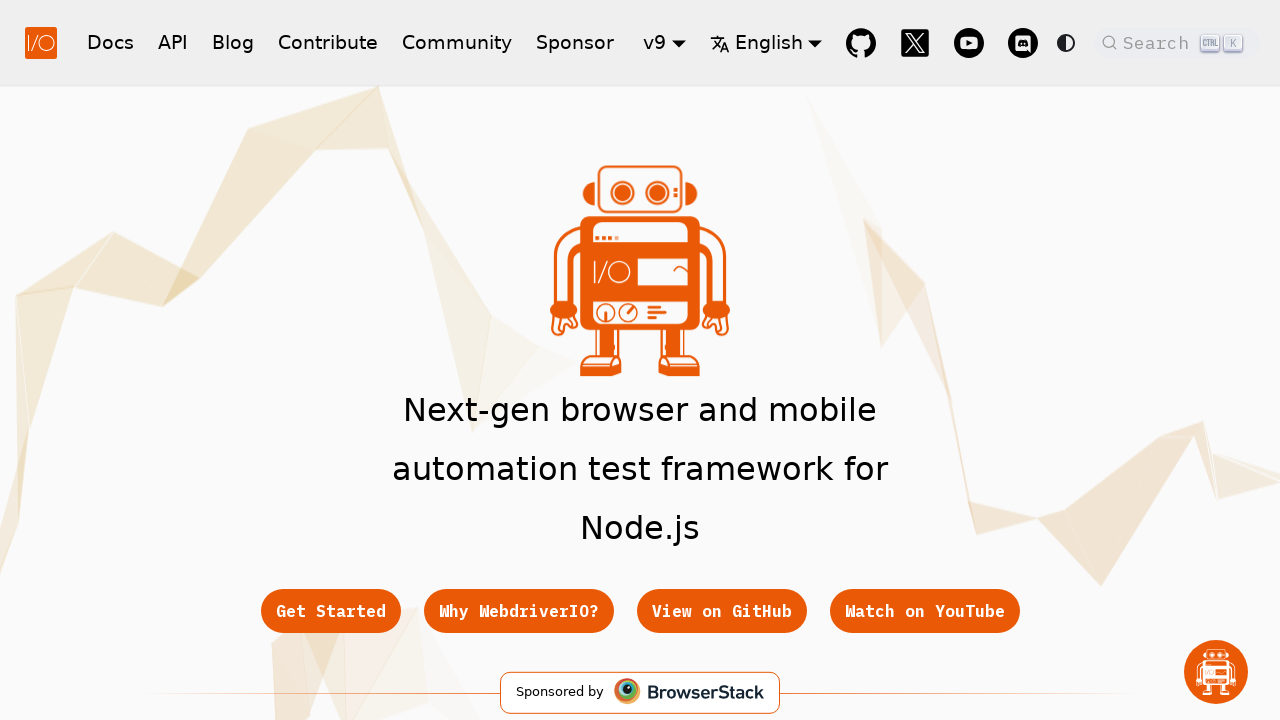

Retrieved page title
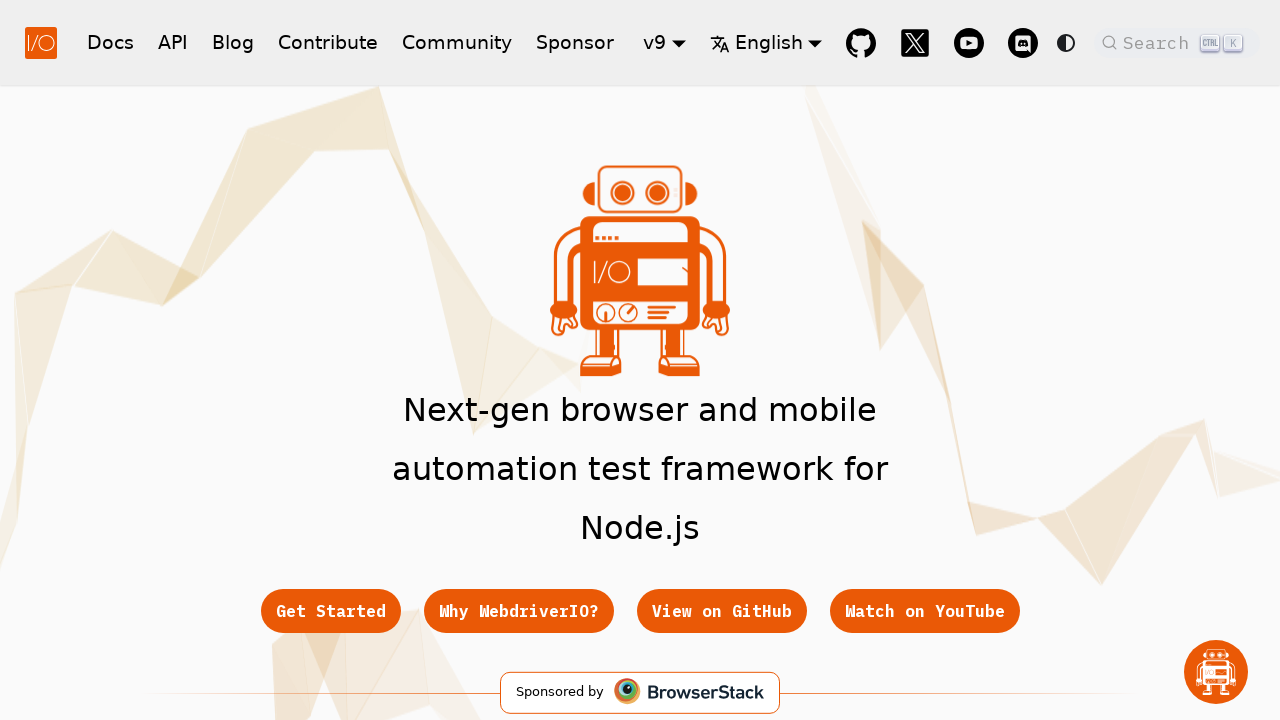

Verified page title contains 'WebdriverIO'
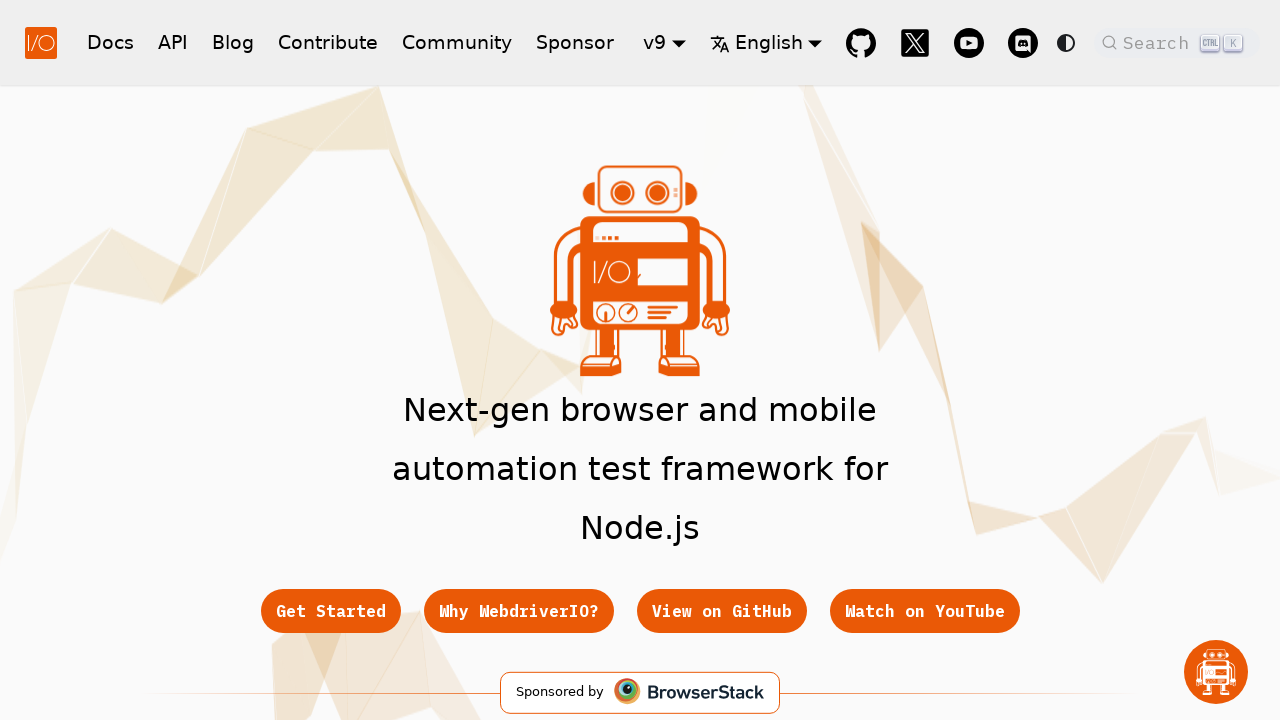

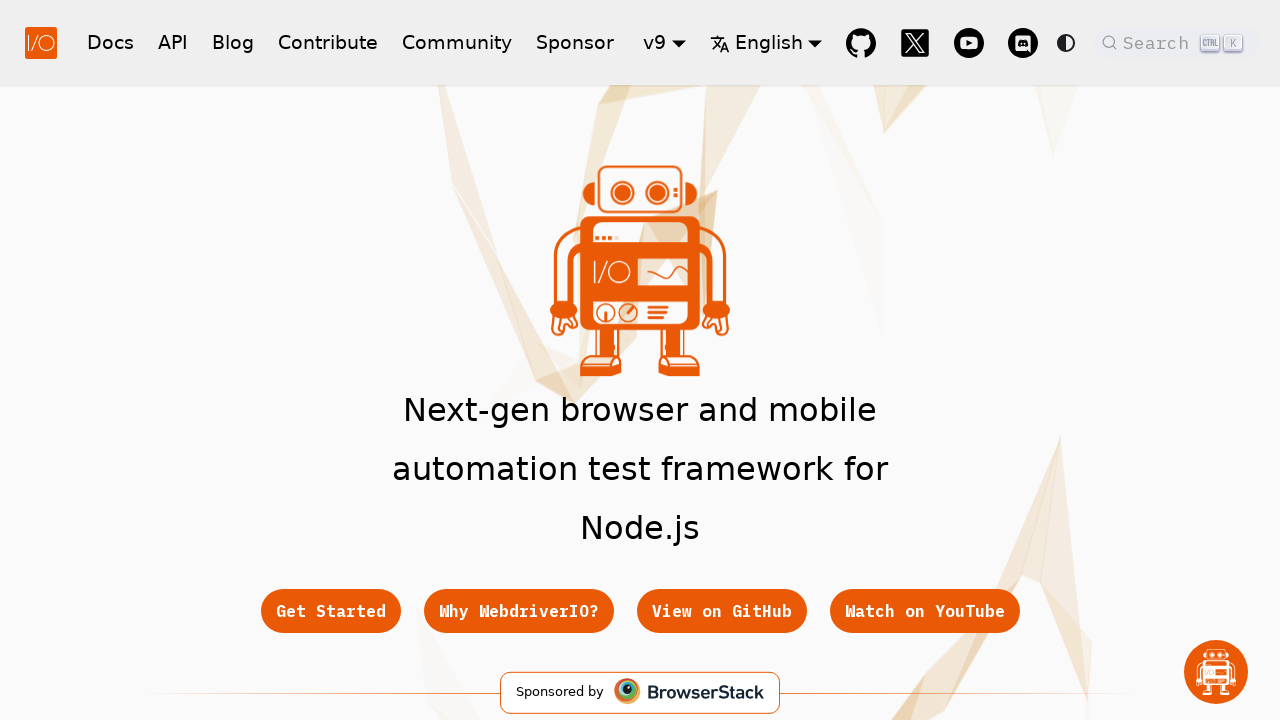